Tests search functionality by searching for "Gaming" and verifying results are displayed

Starting URL: https://kodilla.com/pl/test/store

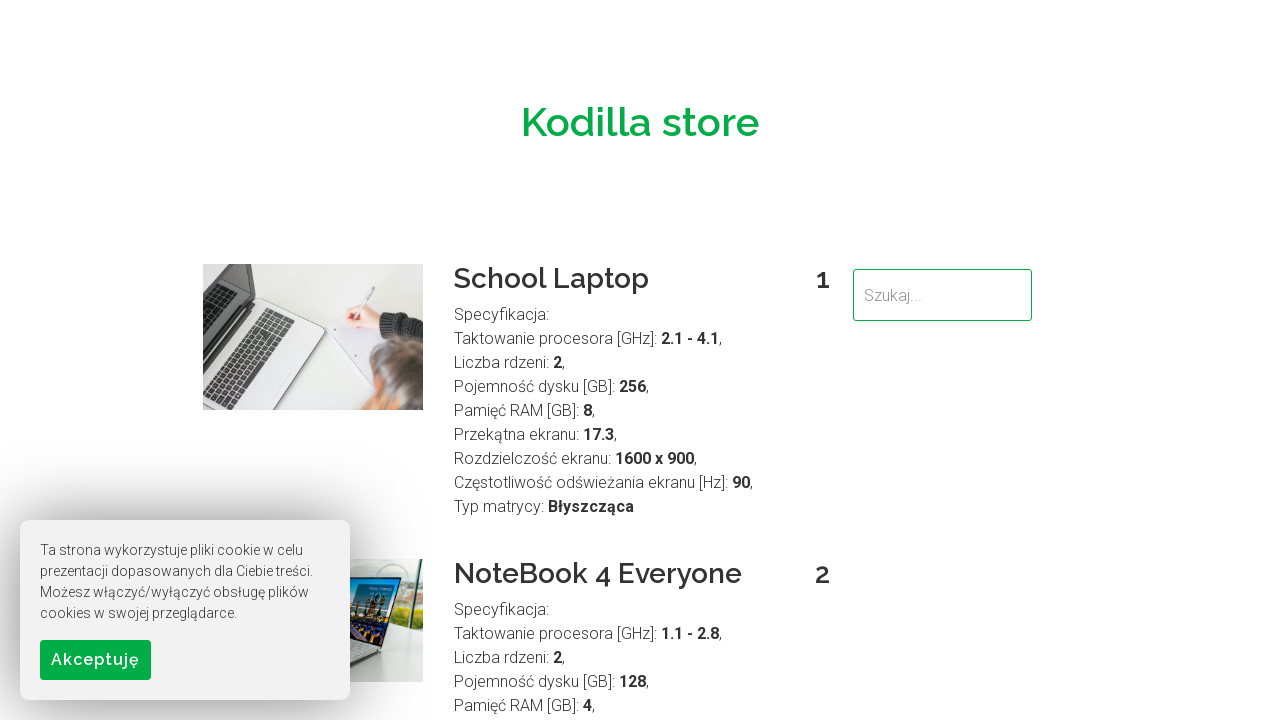

Filled search field with 'Gaming' on input[type='search'], input[name='search'], #search, .search-input
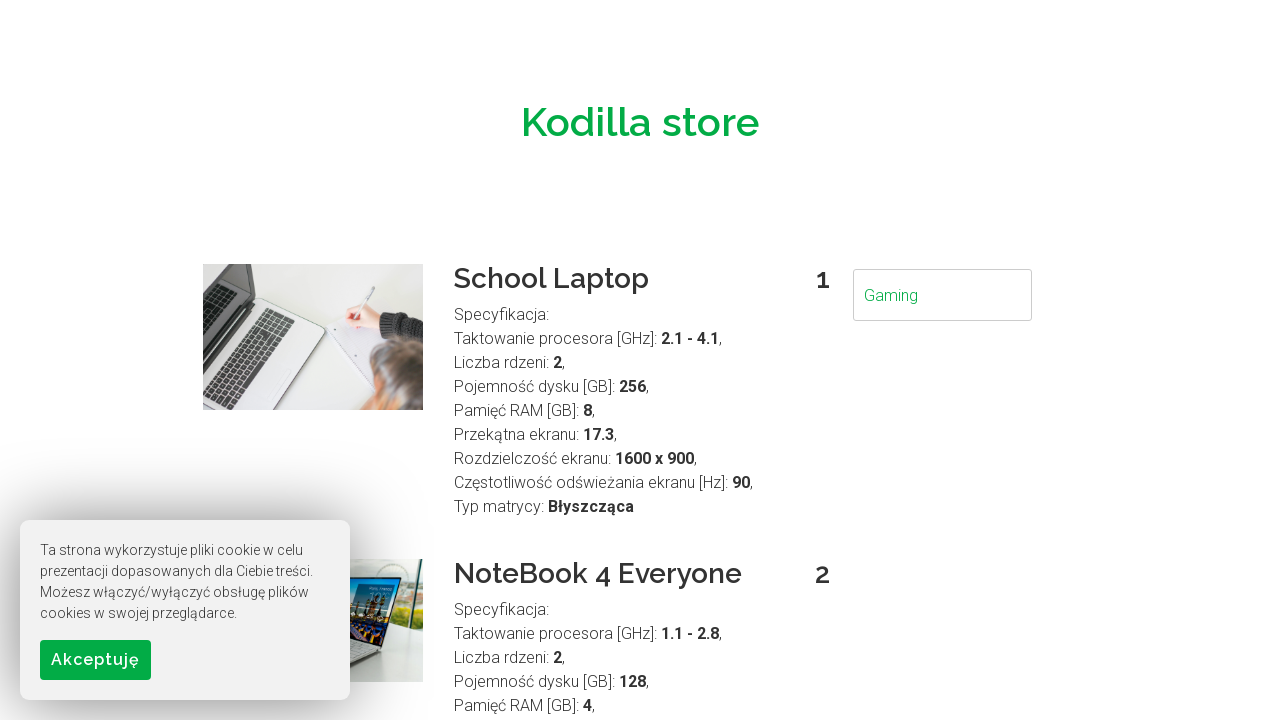

Pressed Enter to submit search for 'Gaming'
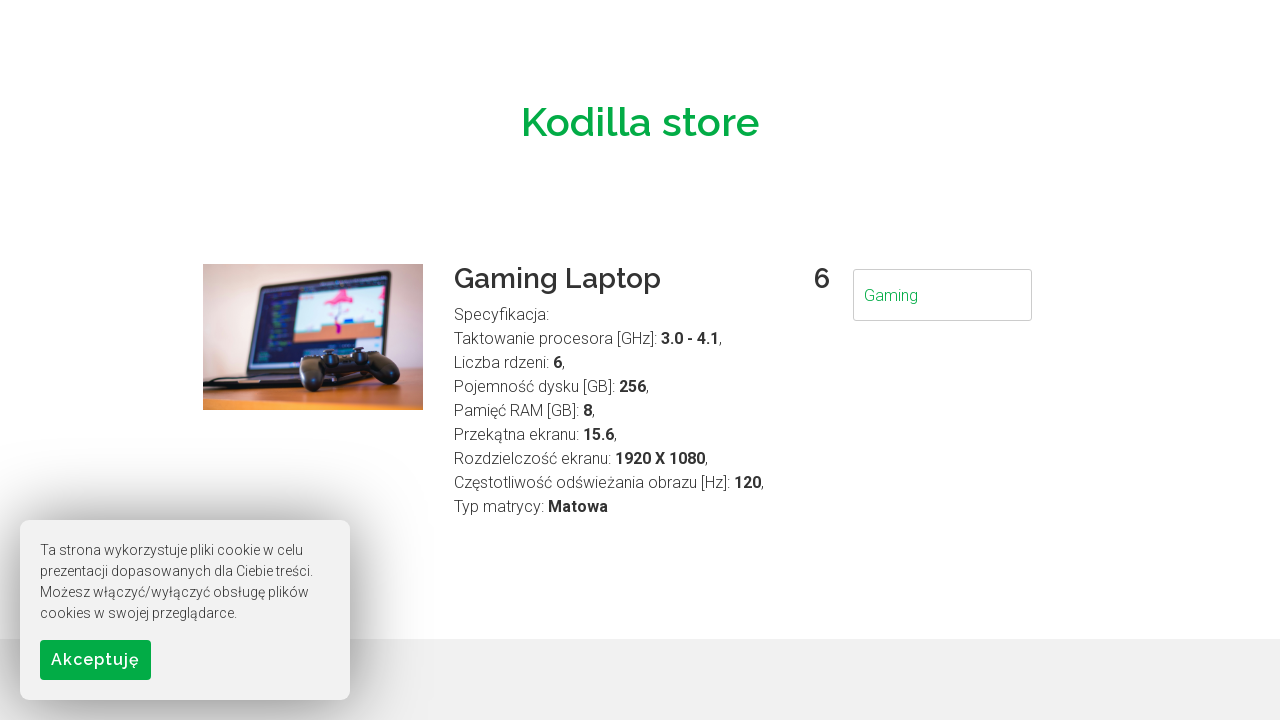

Gaming search results loaded and displayed
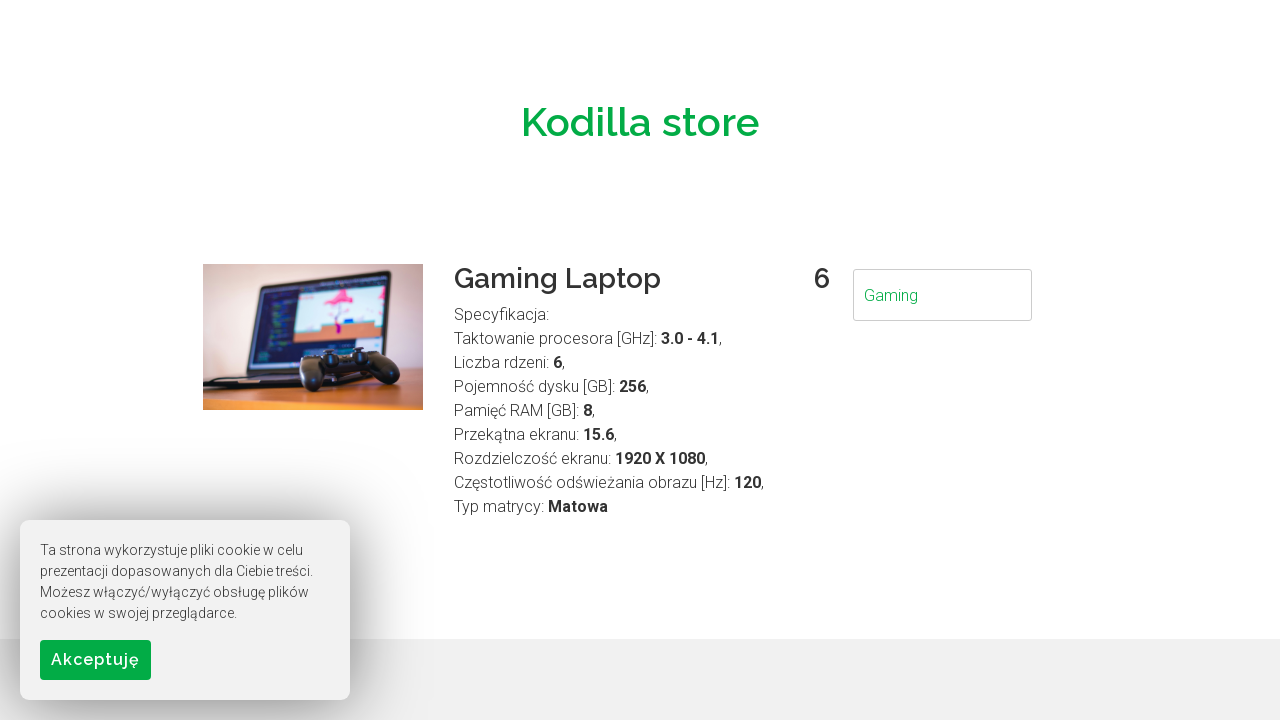

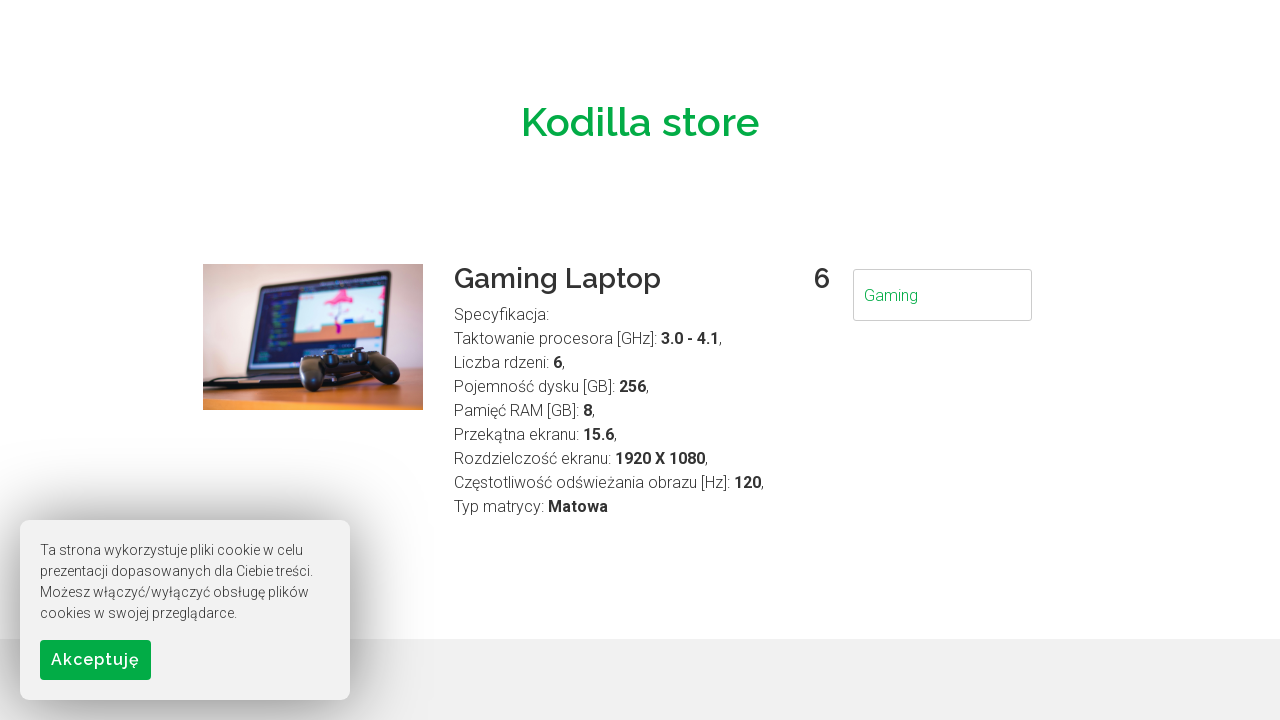